Tests navigation through a mess/cafeteria meal schedule by clicking previous and next buttons to browse through different days and meal times (breakfast, lunch, snacks, dinner).

Starting URL: https://whatsinmess.netlify.app/

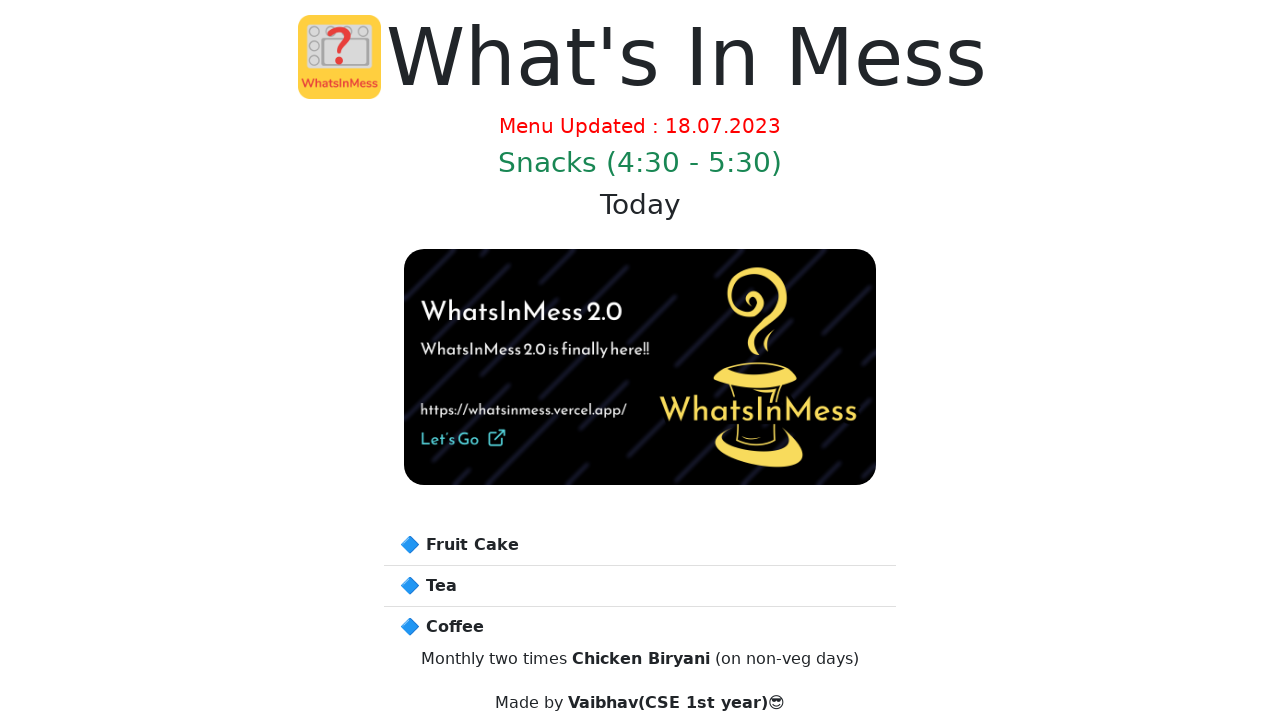

Waited for next button to be available
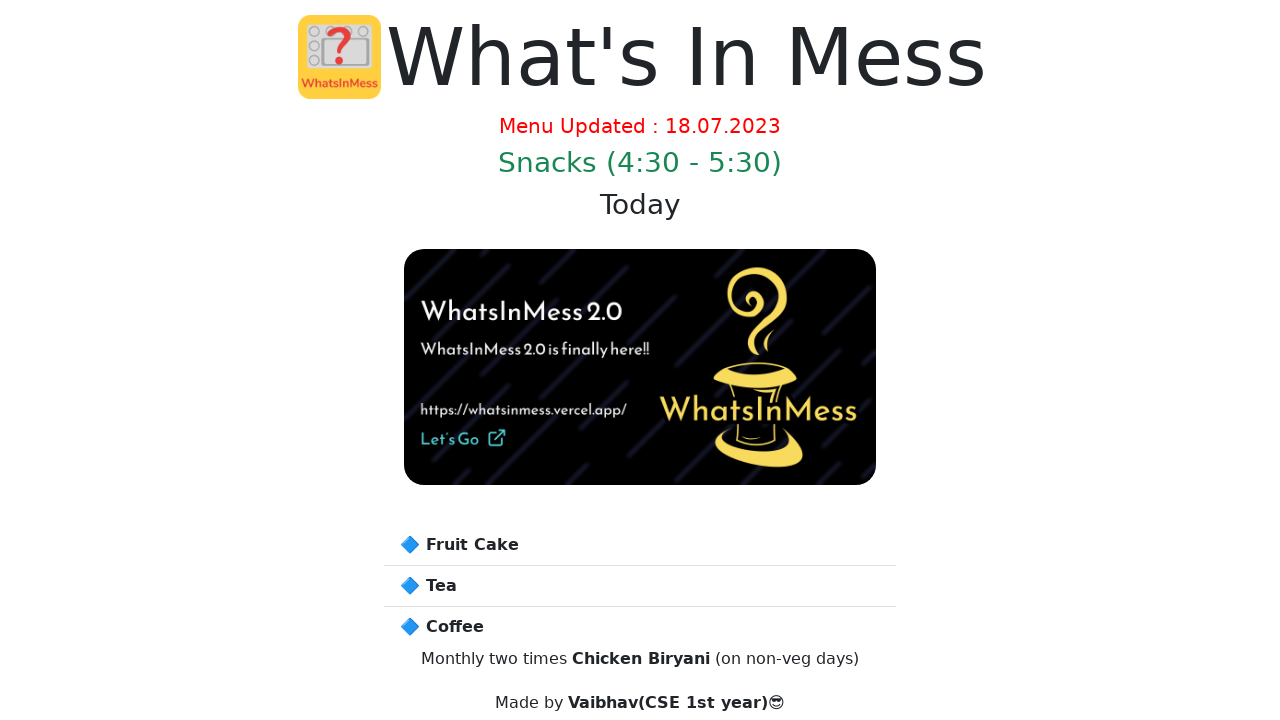

Waited for previous button to be available
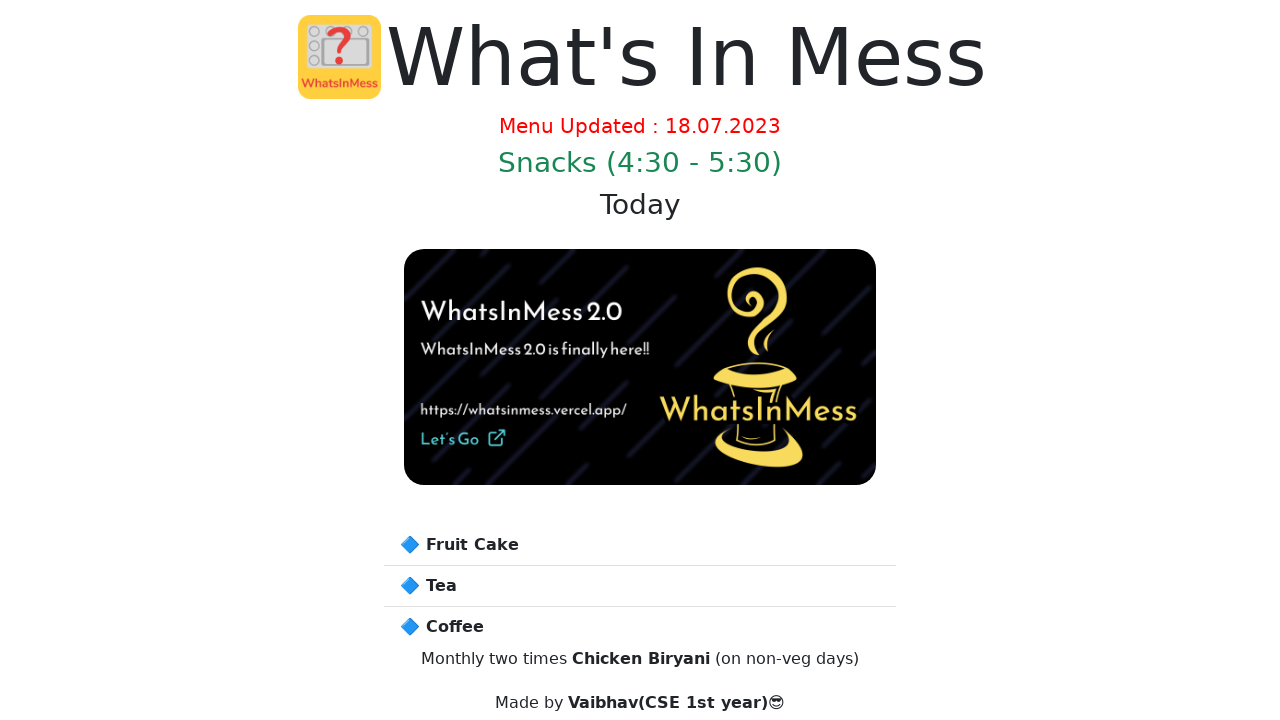

Clicked previous button (iteration 1/3) to navigate to earlier meals at (596, 649) on #previous
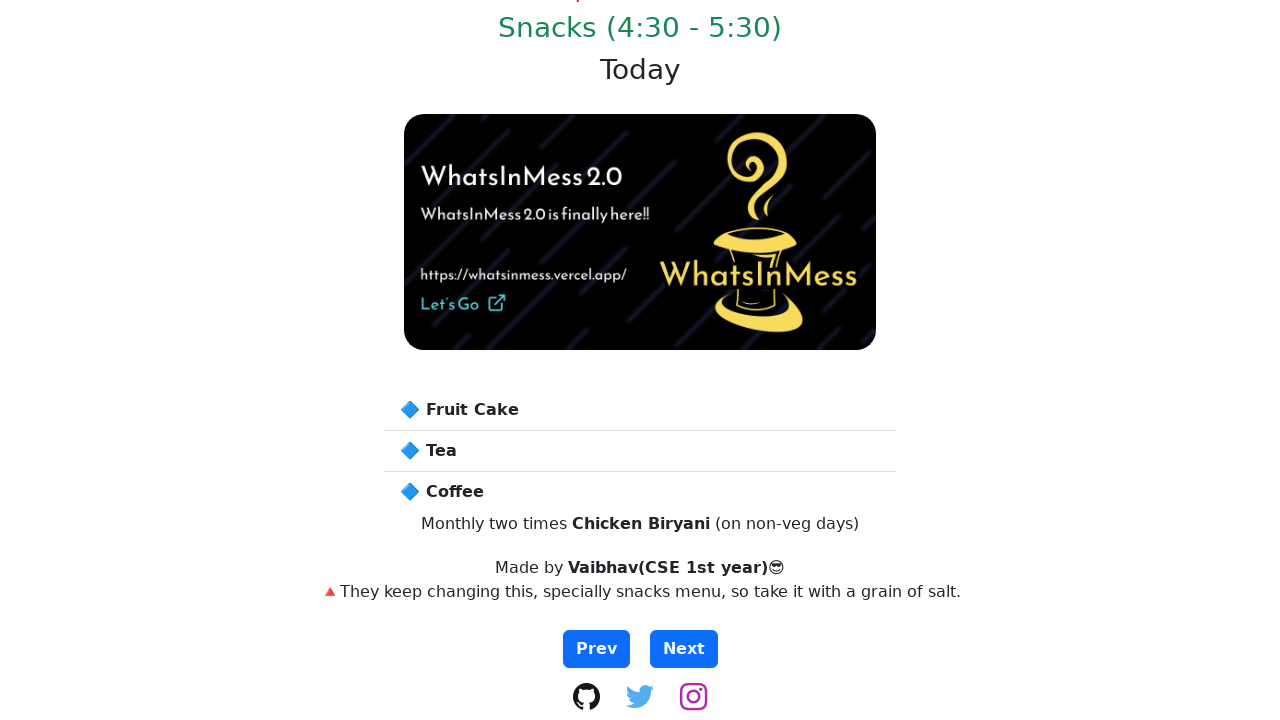

Clicked previous button (iteration 2/3) to navigate to earlier meals at (596, 649) on #previous
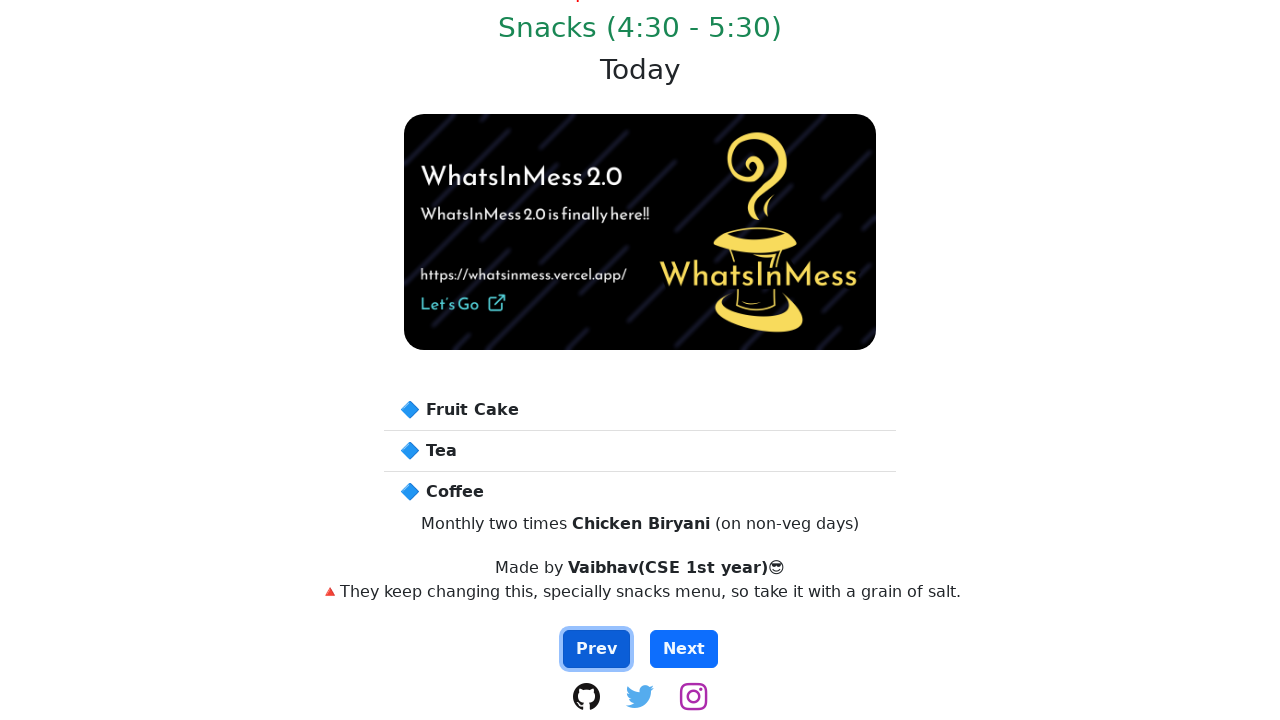

Clicked previous button (iteration 3/3) to navigate to earlier meals at (596, 649) on #previous
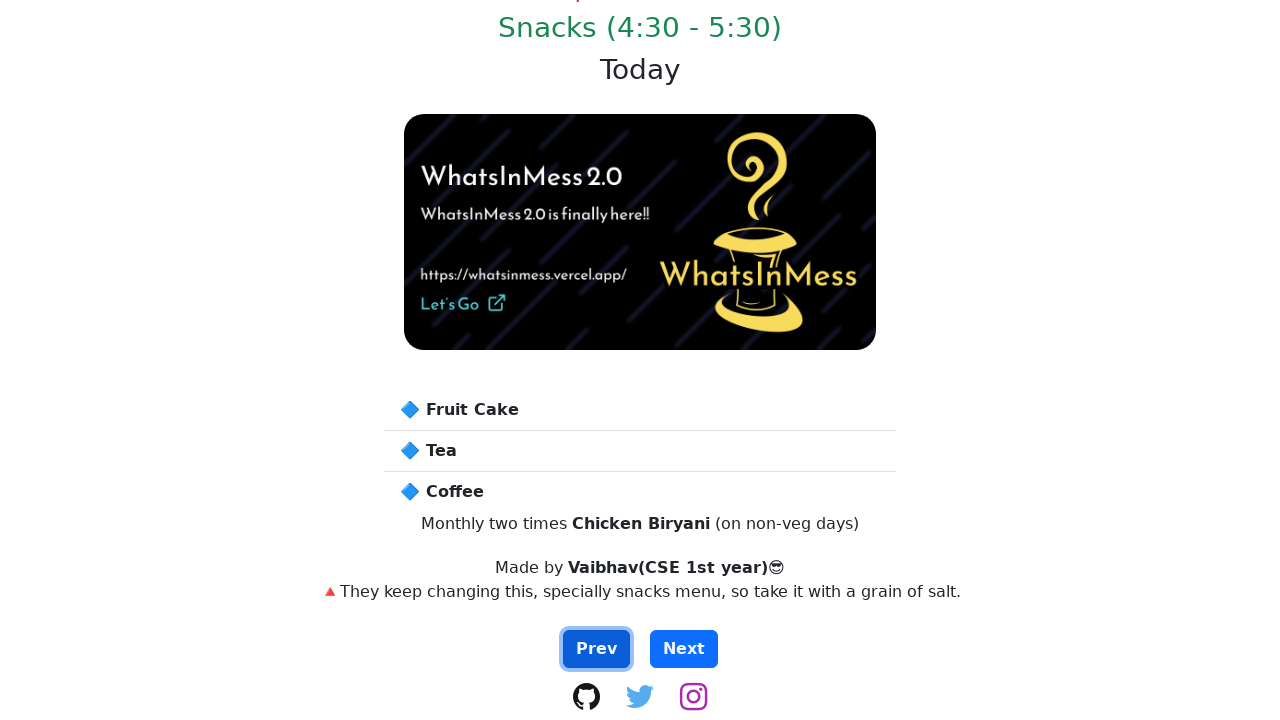

Clicked next button (iteration 1/7) to navigate forward through meal schedule at (684, 649) on #next
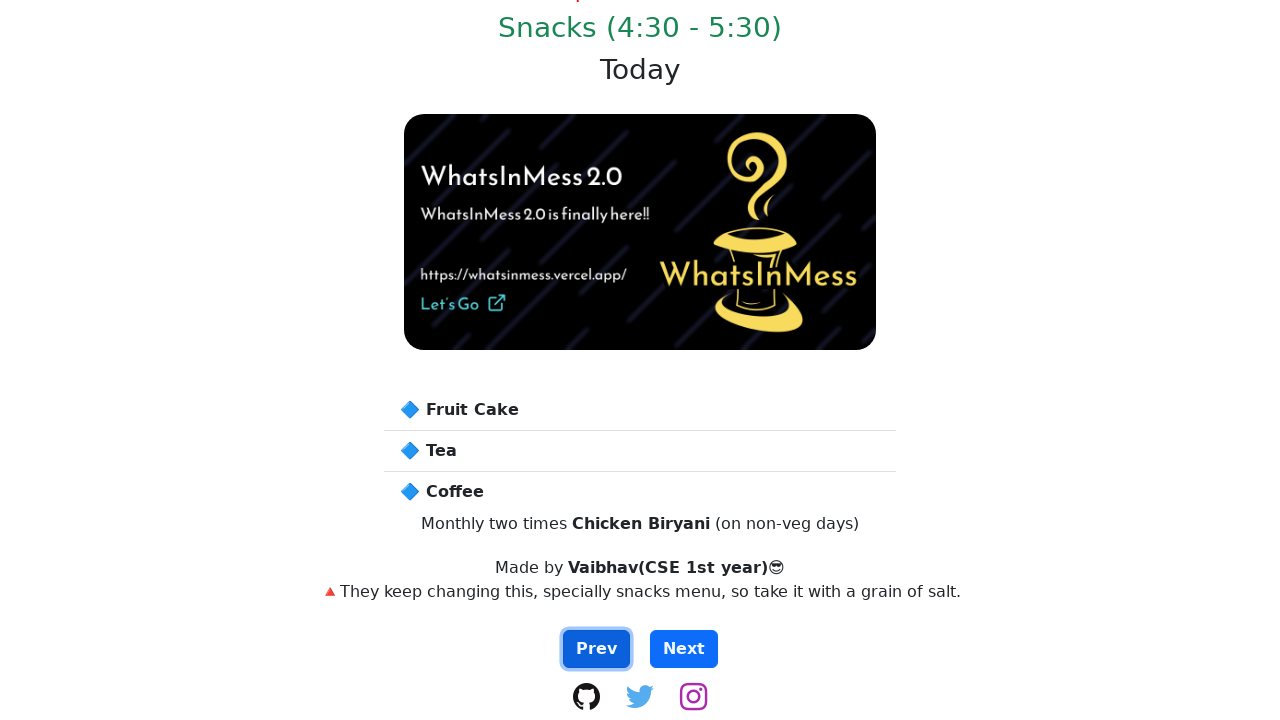

Waited for meal list content to update (iteration 1/7)
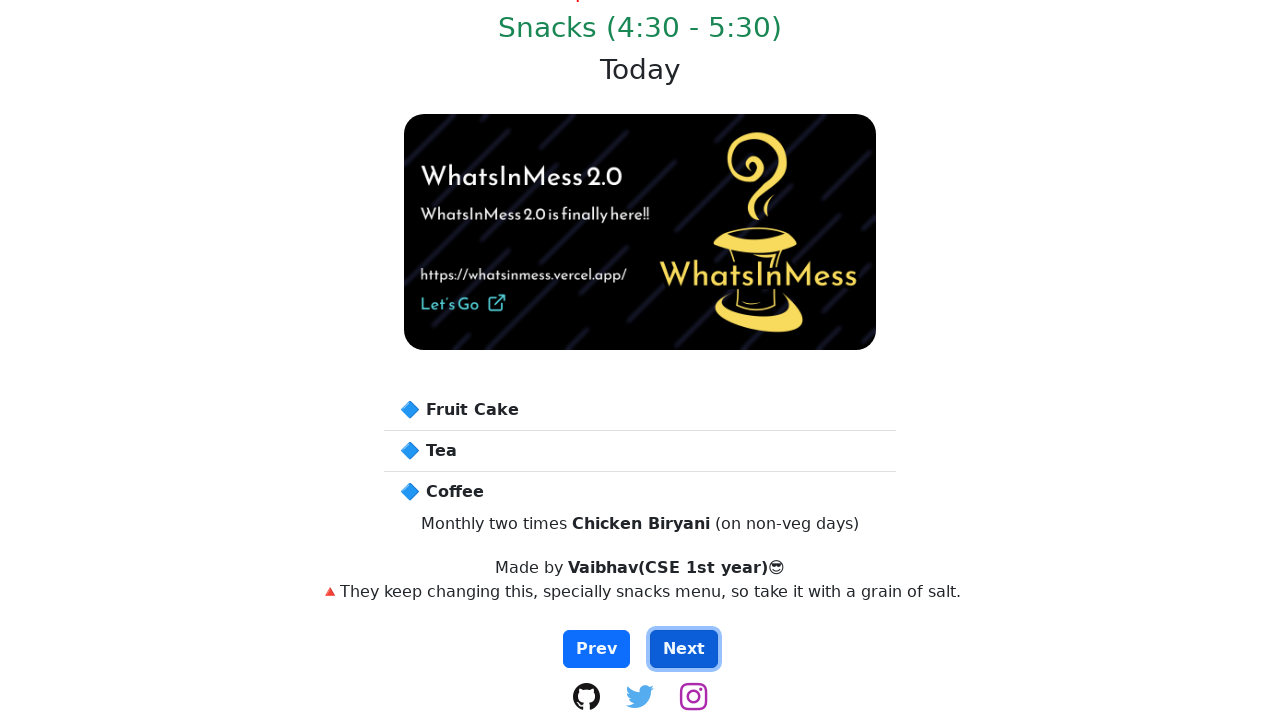

Clicked next button (iteration 2/7) to navigate forward through meal schedule at (684, 649) on #next
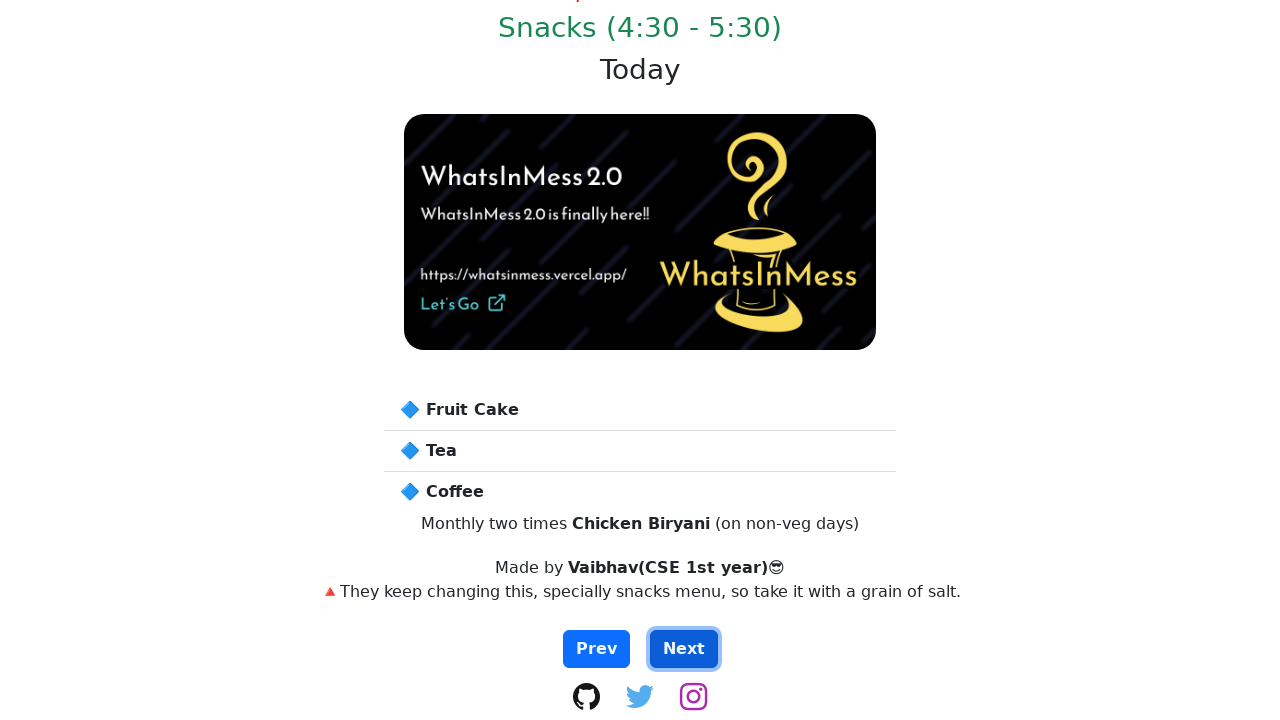

Waited for meal list content to update (iteration 2/7)
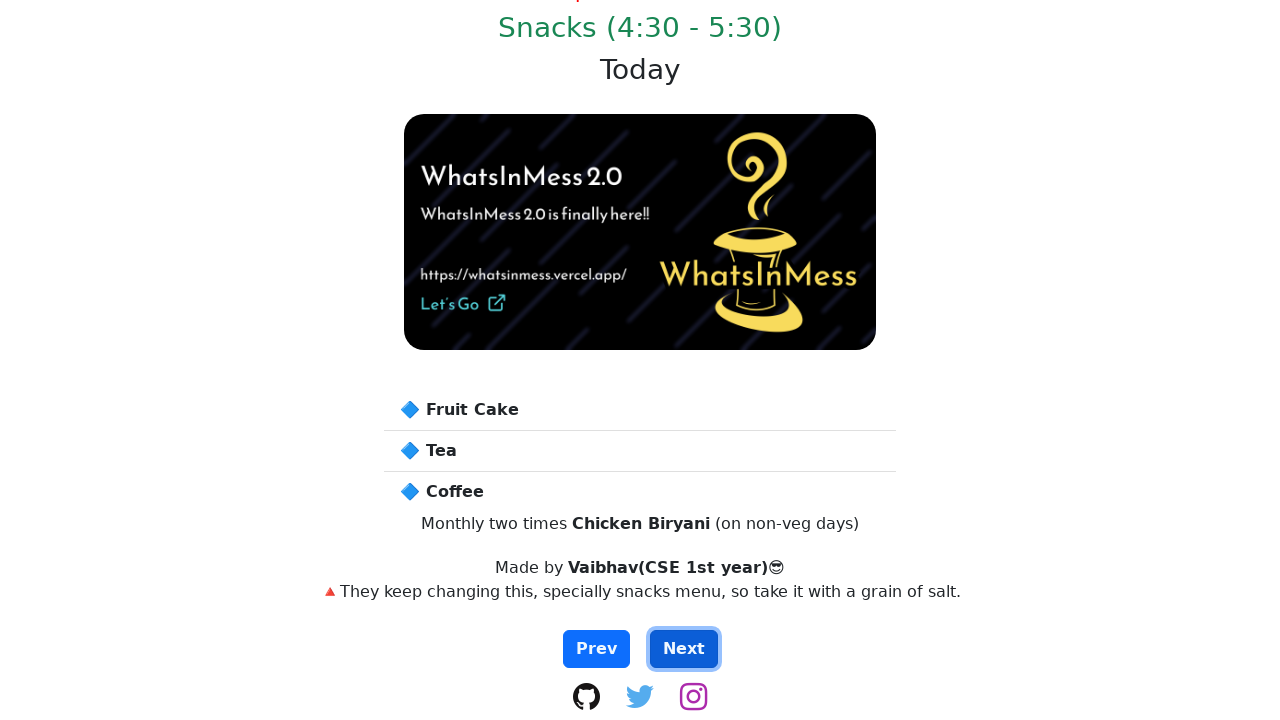

Clicked next button (iteration 3/7) to navigate forward through meal schedule at (684, 649) on #next
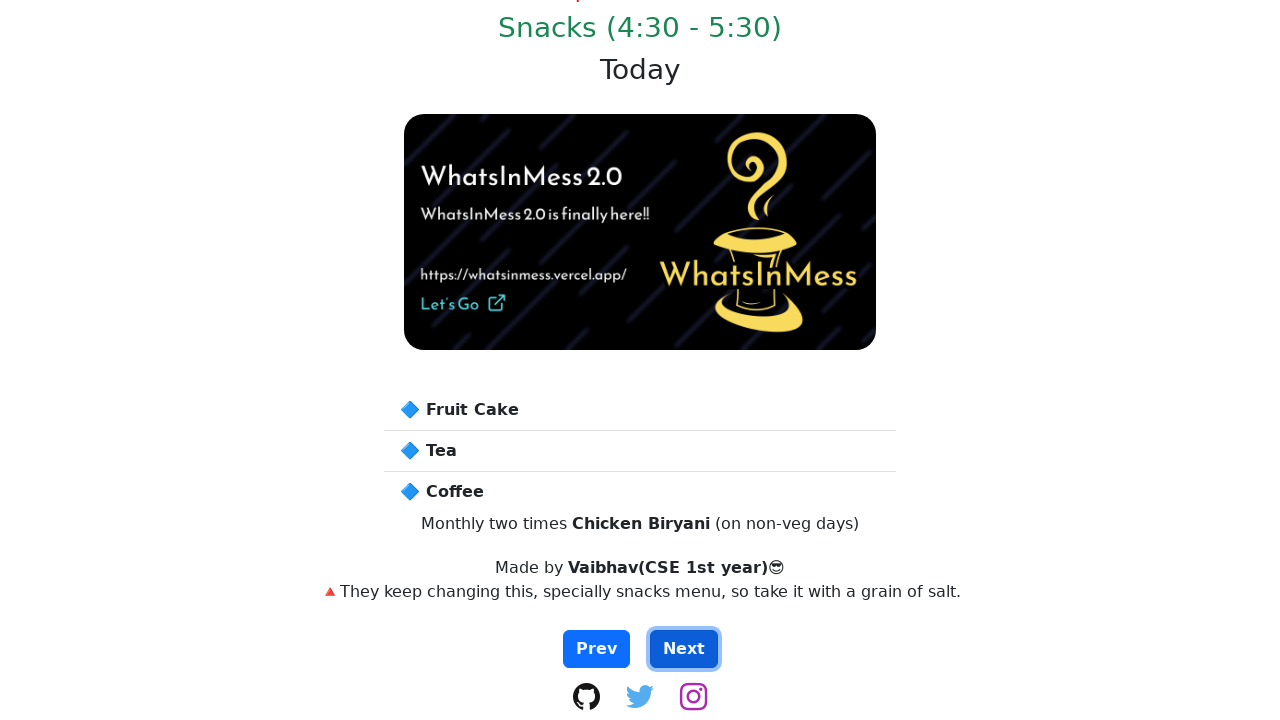

Waited for meal list content to update (iteration 3/7)
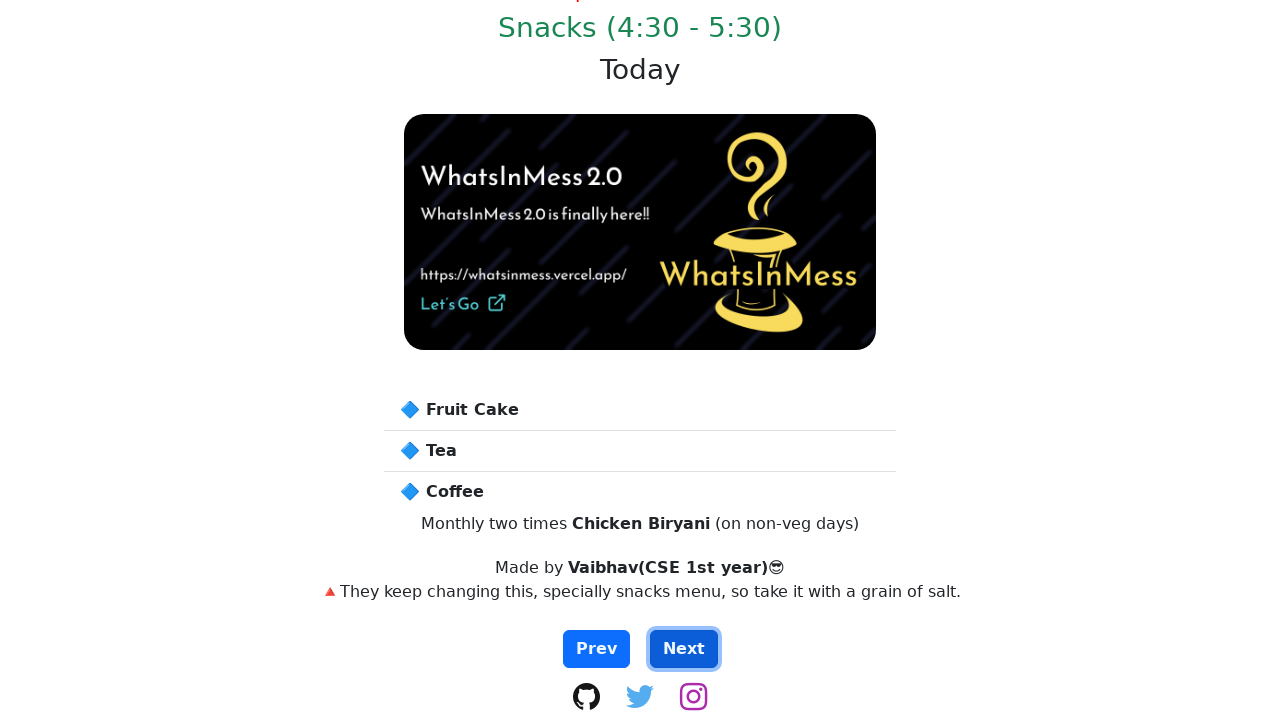

Clicked next button (iteration 4/7) to navigate forward through meal schedule at (684, 649) on #next
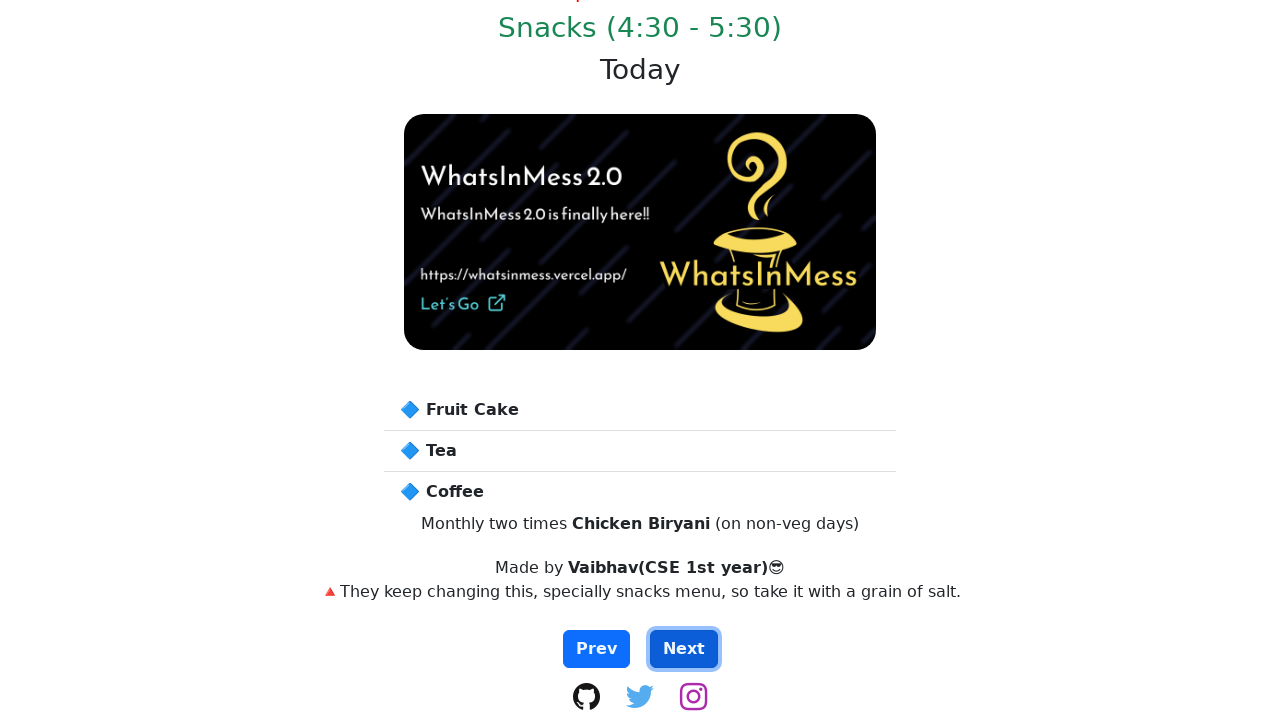

Waited for meal list content to update (iteration 4/7)
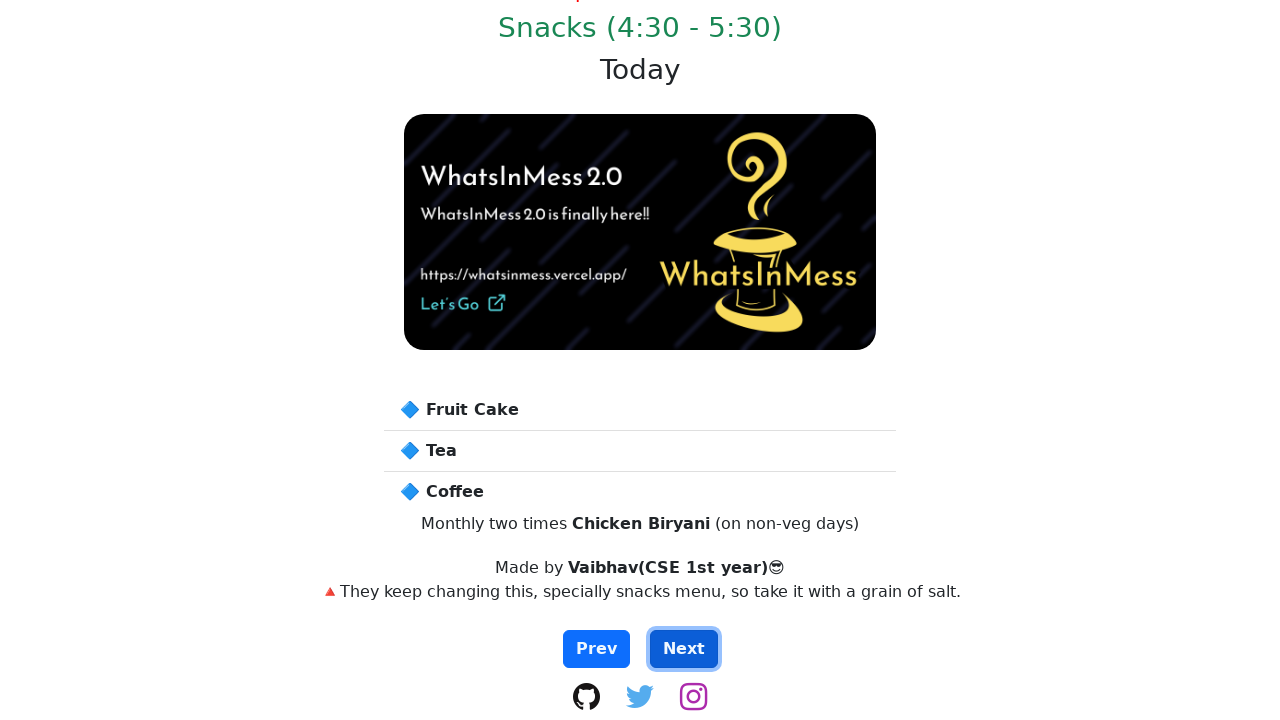

Clicked next button (iteration 5/7) to navigate forward through meal schedule at (684, 649) on #next
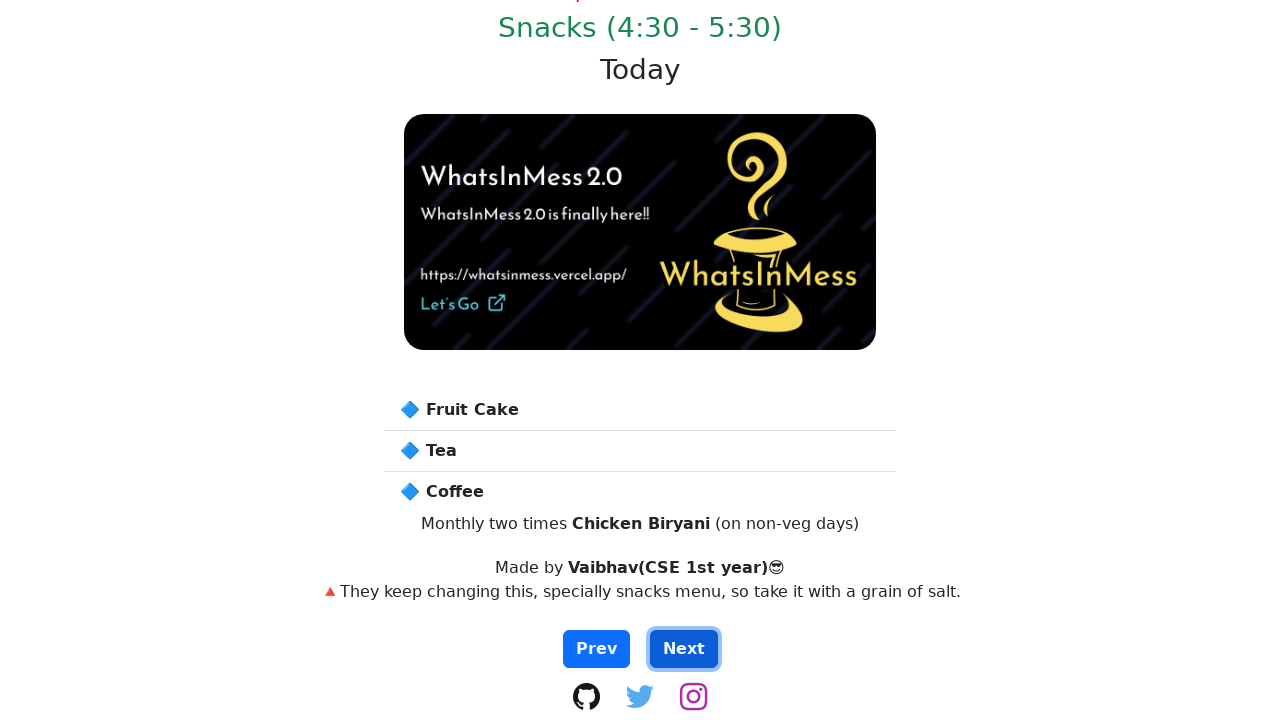

Waited for meal list content to update (iteration 5/7)
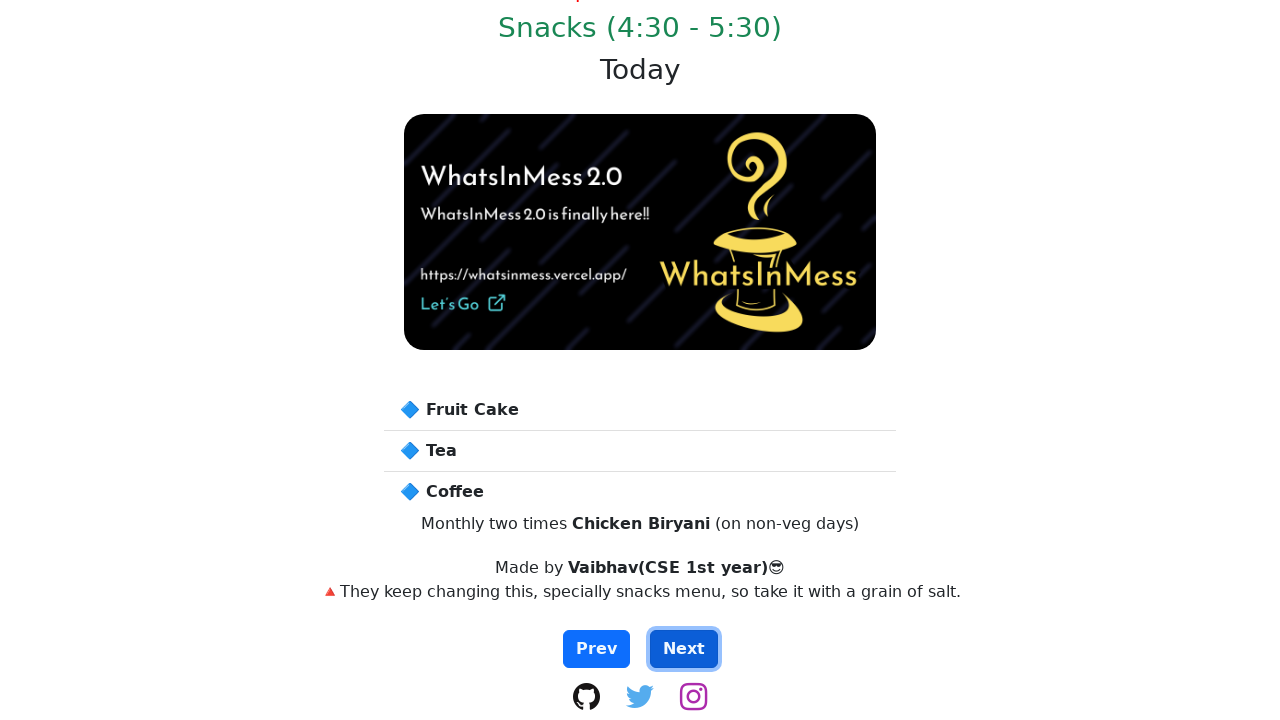

Clicked next button (iteration 6/7) to navigate forward through meal schedule at (684, 649) on #next
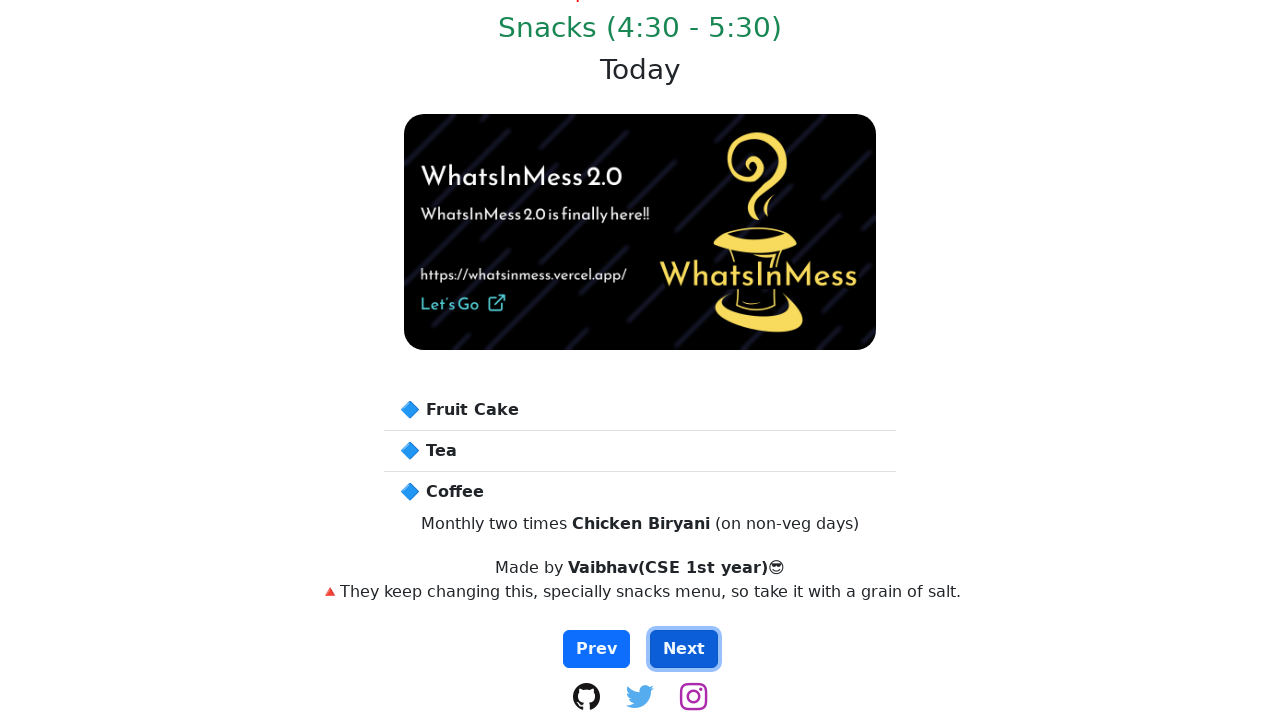

Waited for meal list content to update (iteration 6/7)
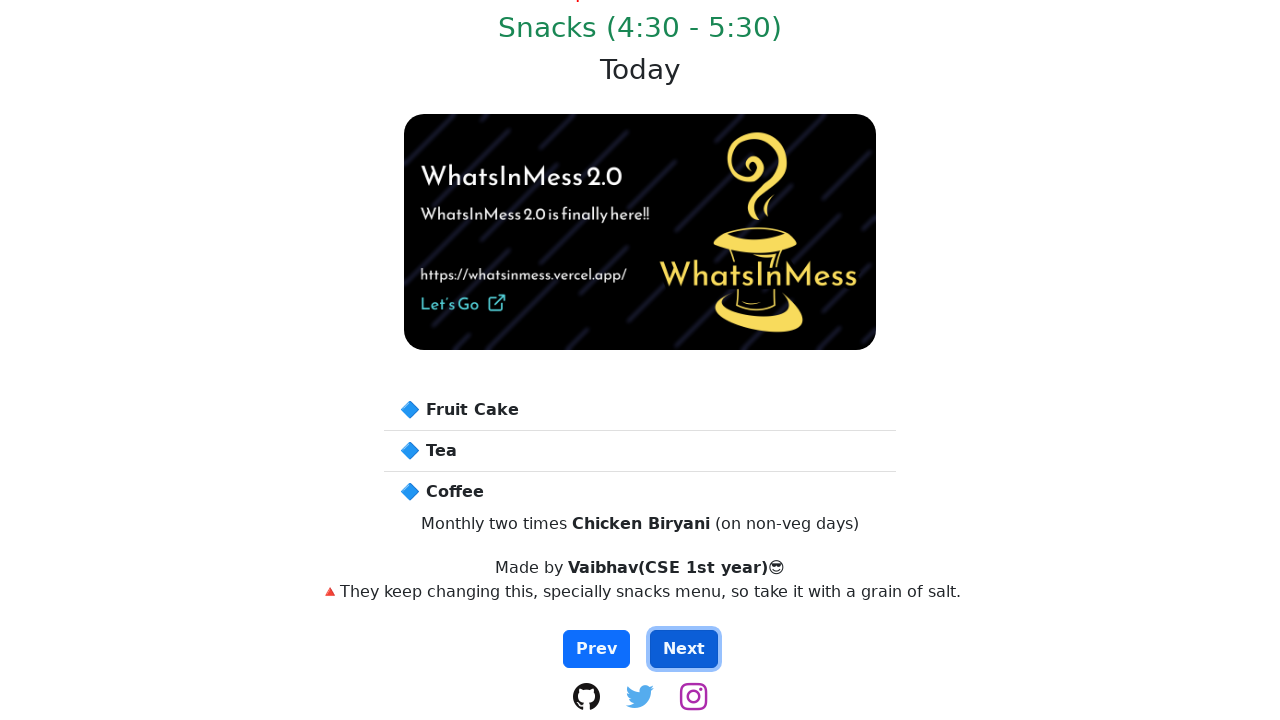

Clicked next button (iteration 7/7) to navigate forward through meal schedule at (684, 649) on #next
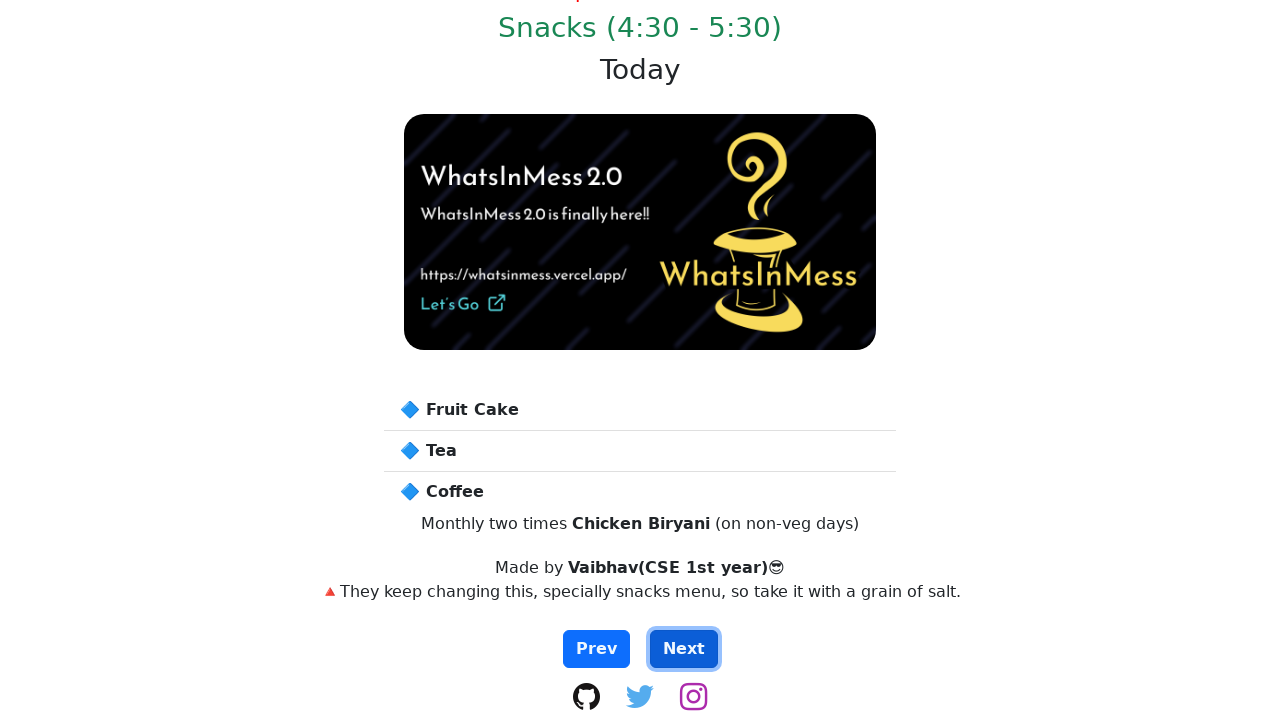

Waited for meal list content to update (iteration 7/7)
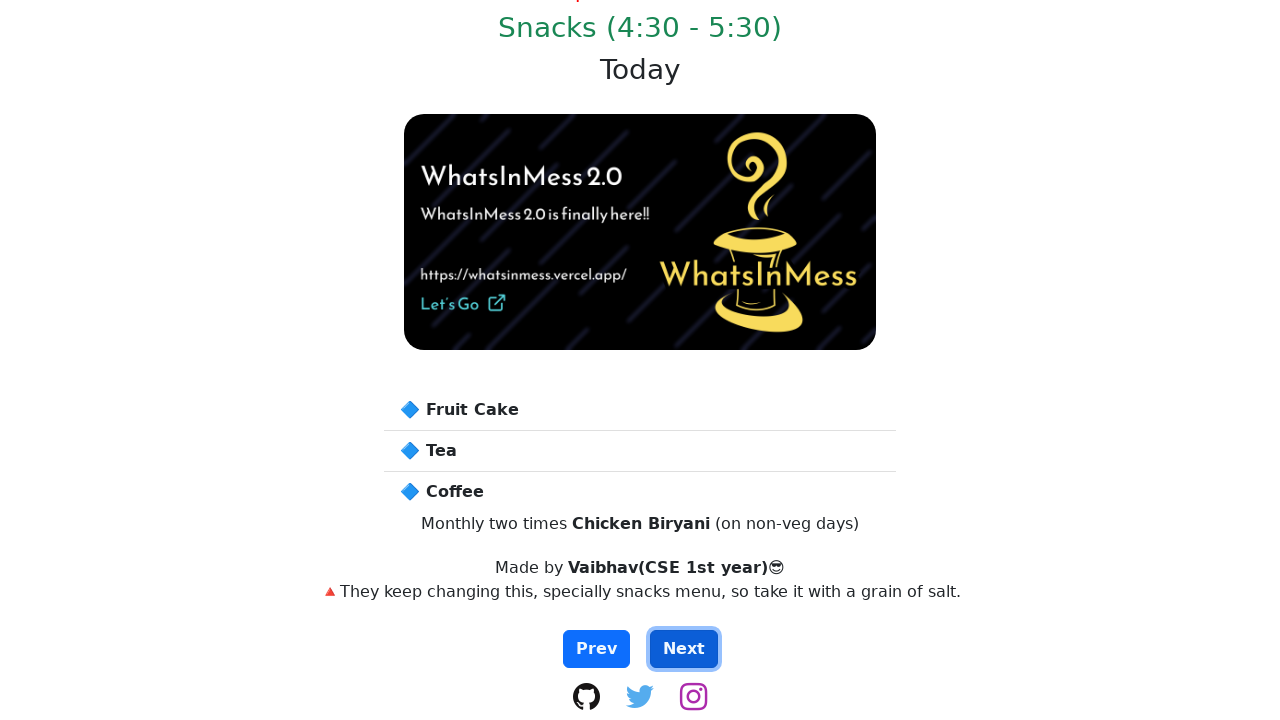

Clicked previous button (iteration 1/4) to navigate back through schedule at (596, 649) on #previous
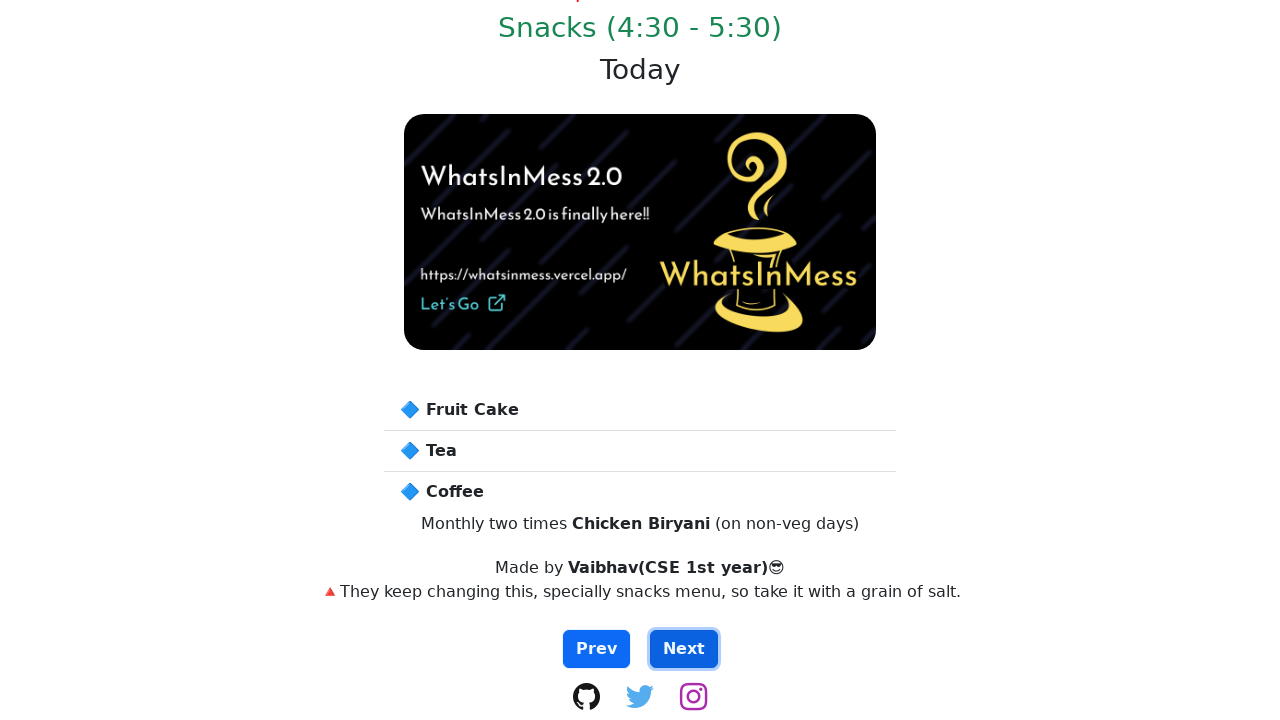

Waited for meal list content to update (iteration 1/4)
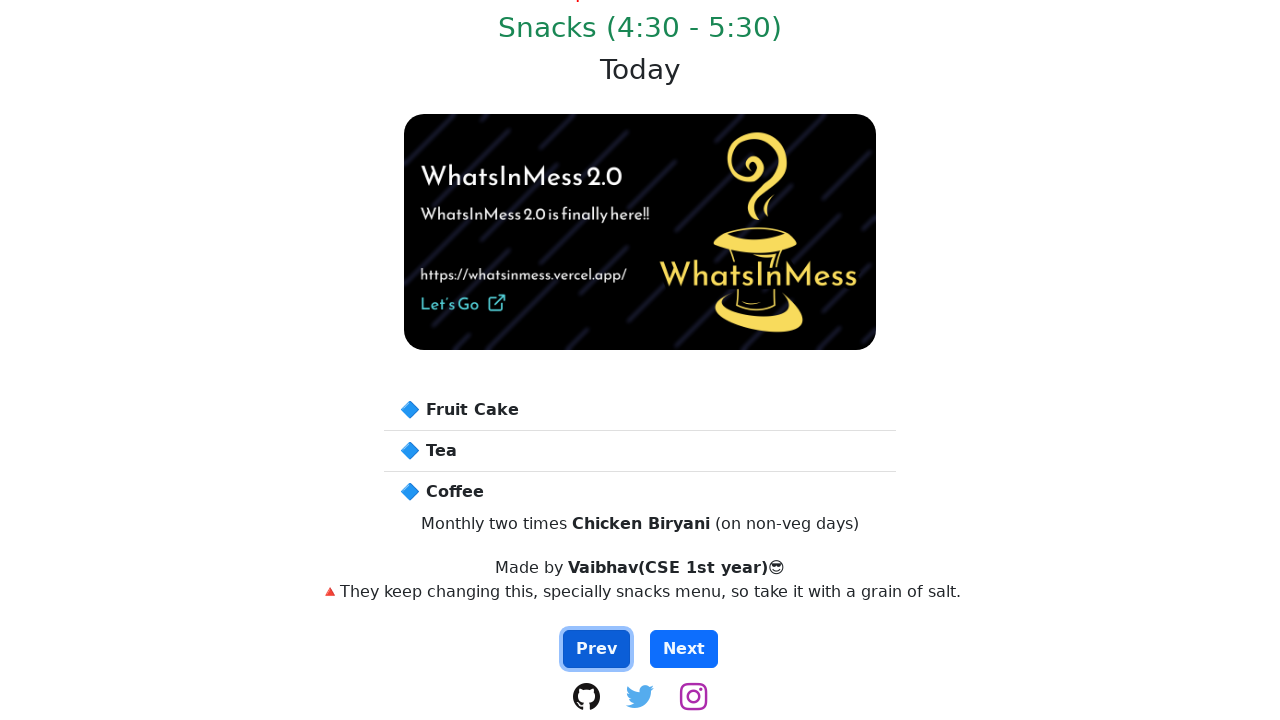

Clicked previous button (iteration 2/4) to navigate back through schedule at (596, 649) on #previous
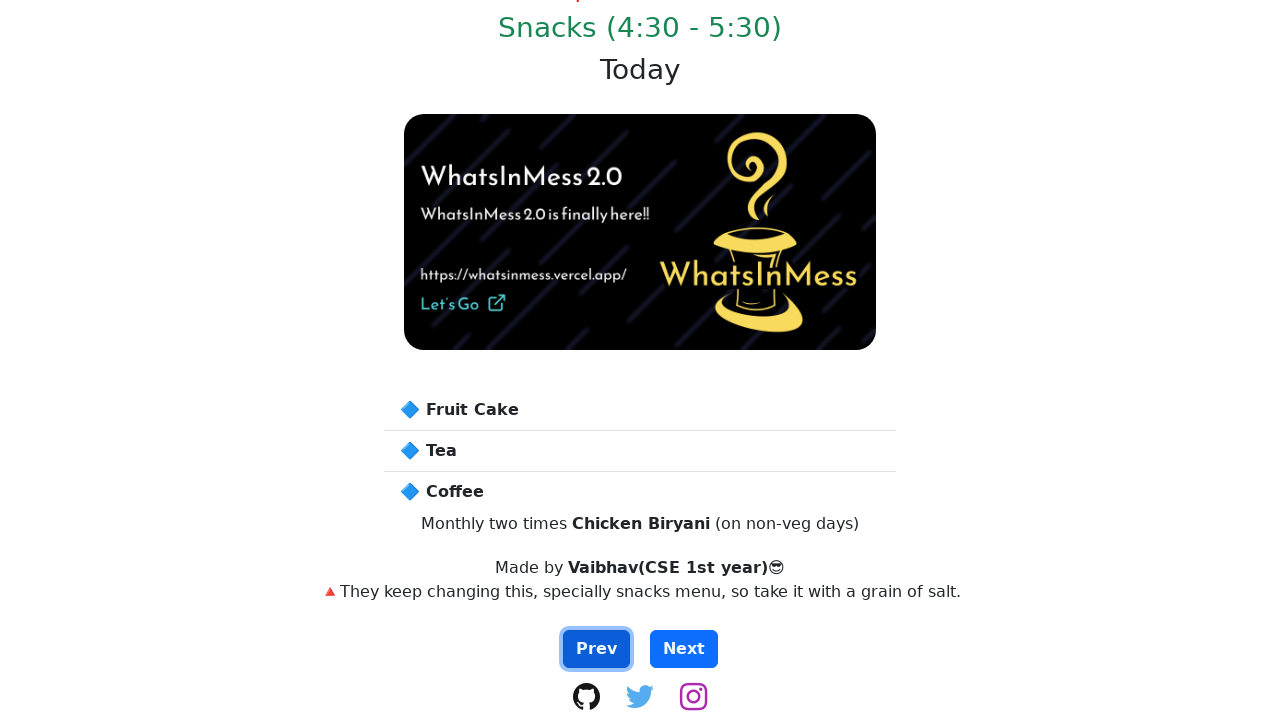

Waited for meal list content to update (iteration 2/4)
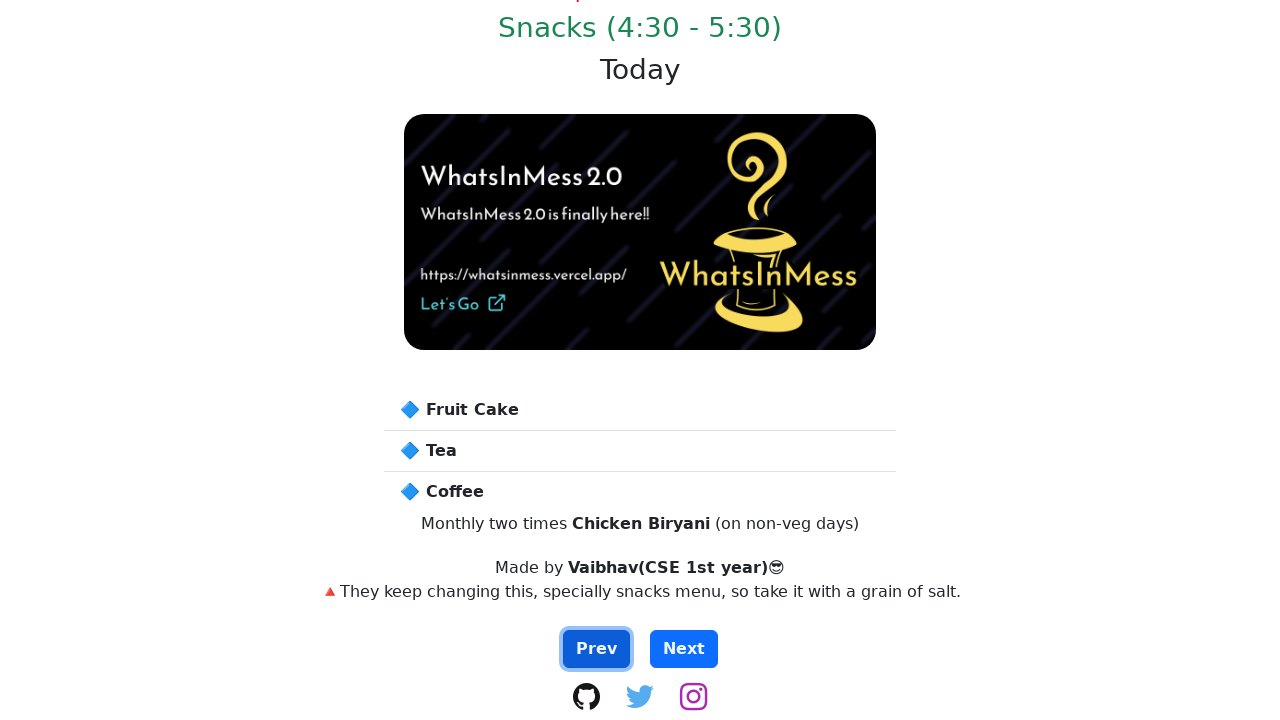

Clicked previous button (iteration 3/4) to navigate back through schedule at (596, 649) on #previous
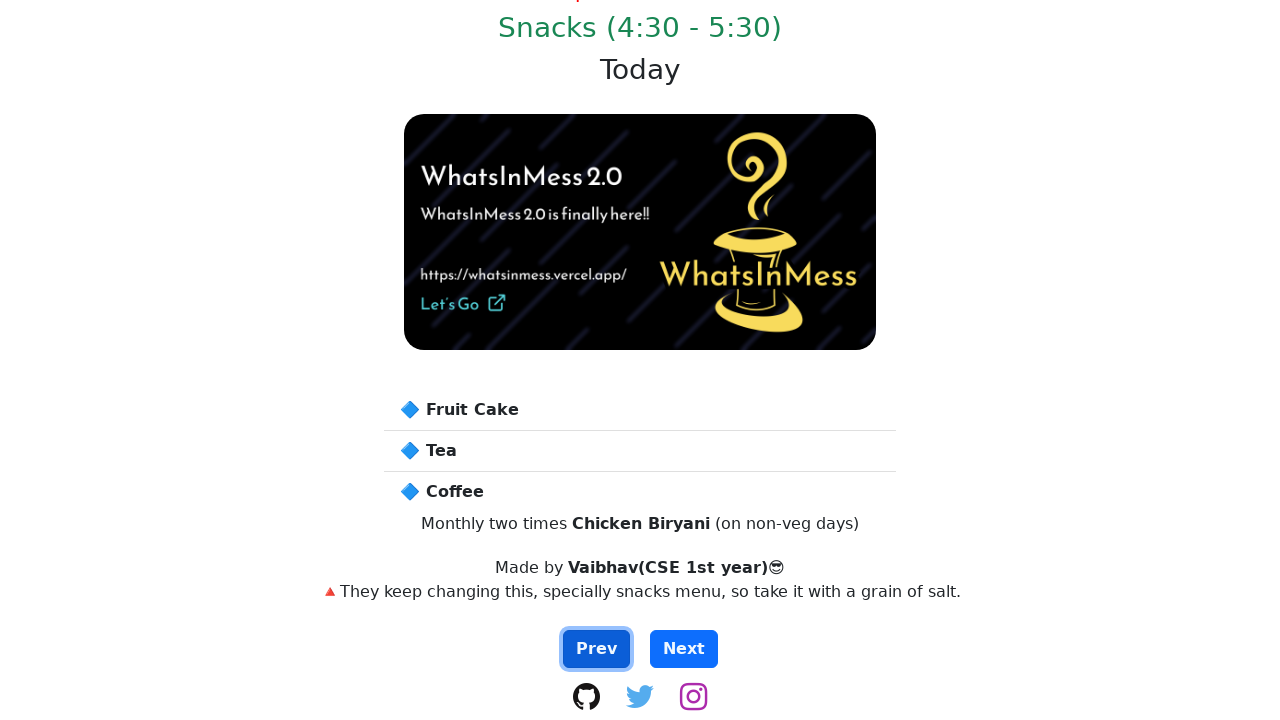

Waited for meal list content to update (iteration 3/4)
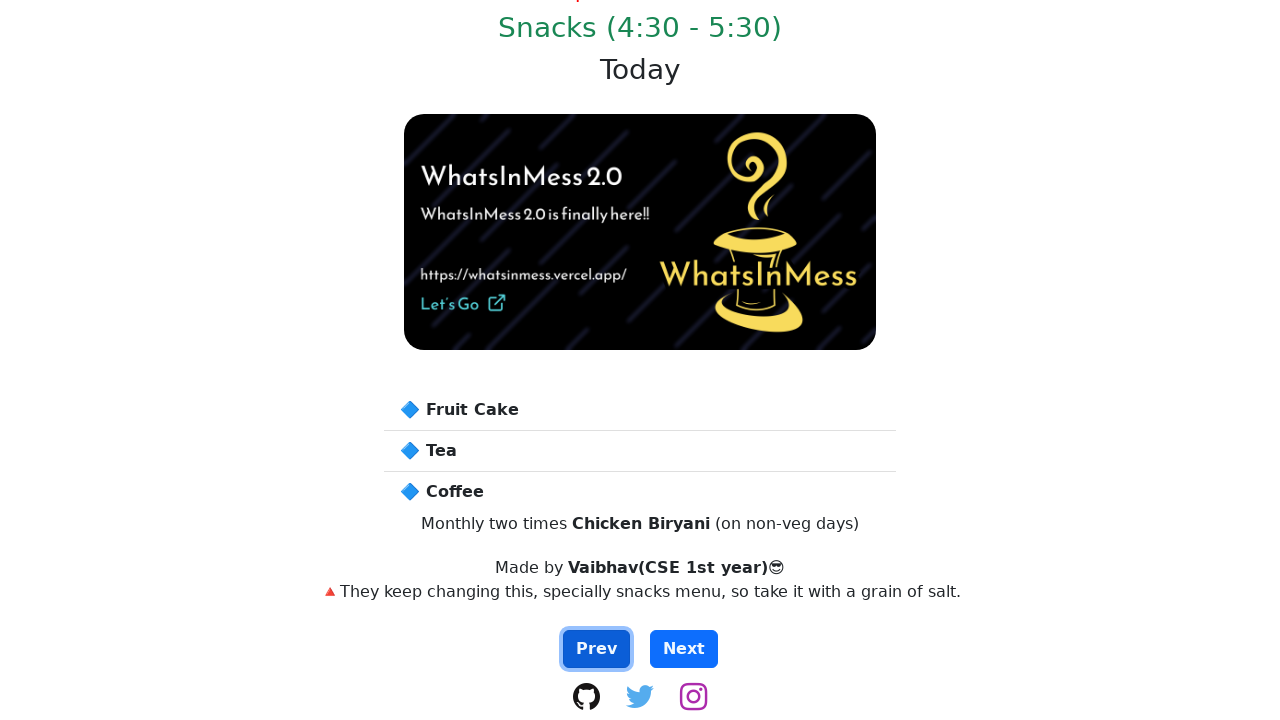

Clicked previous button (iteration 4/4) to navigate back through schedule at (596, 649) on #previous
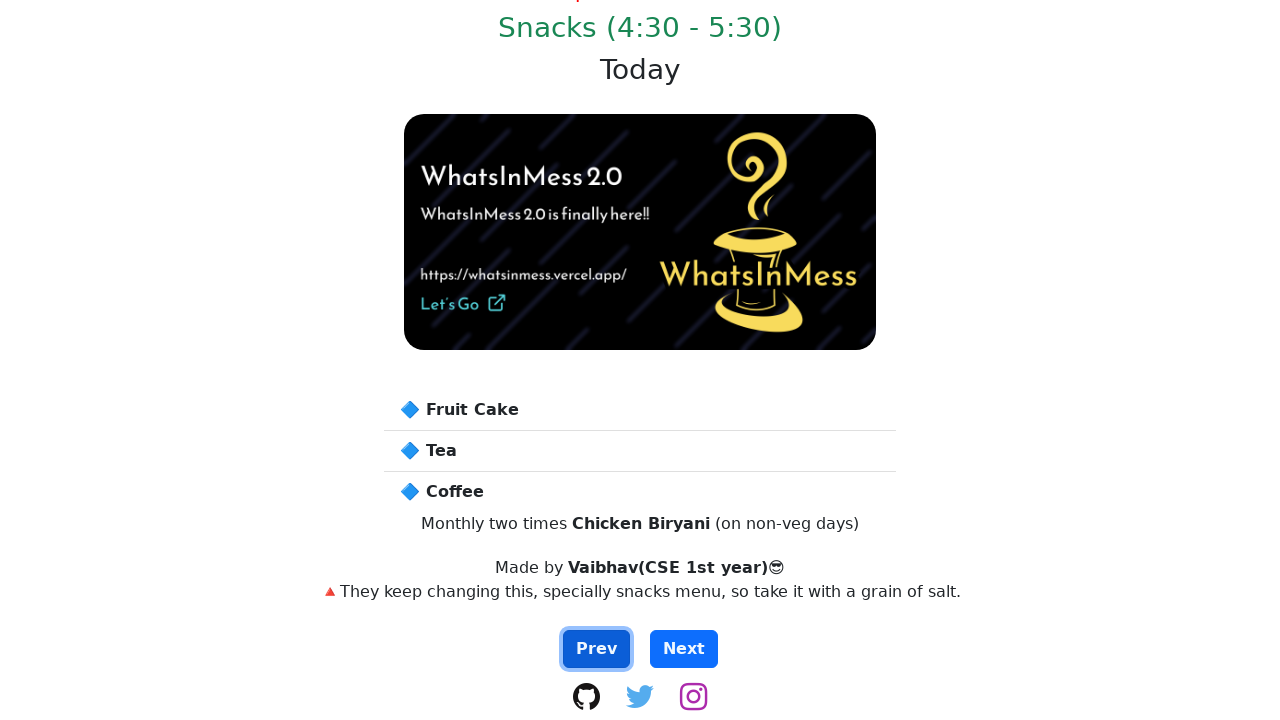

Waited for meal list content to update (iteration 4/4)
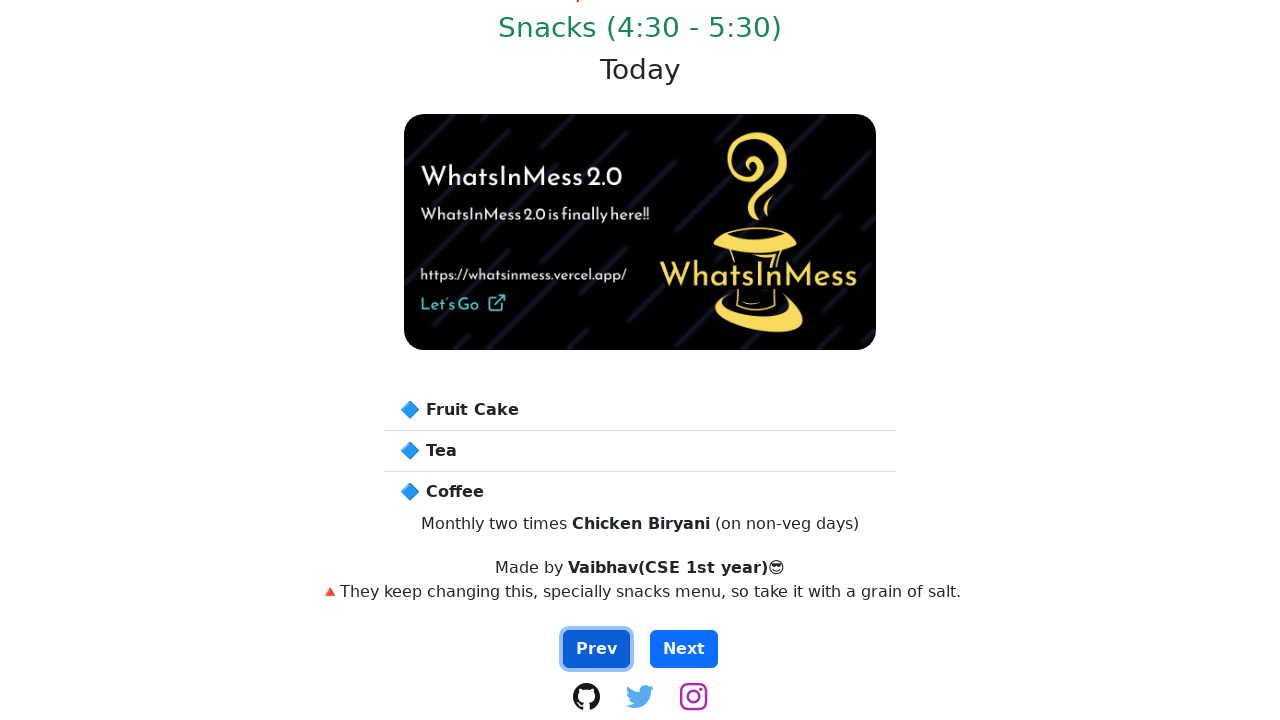

Verified day element is visible
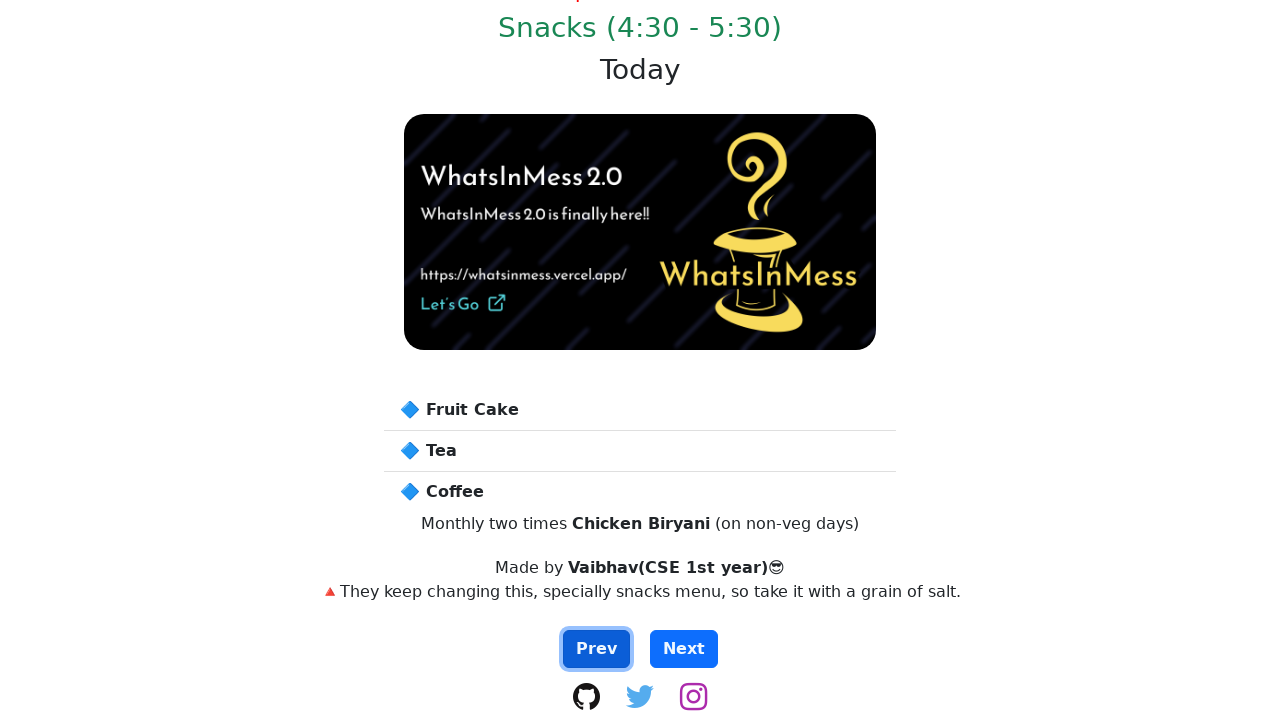

Verified header element is visible
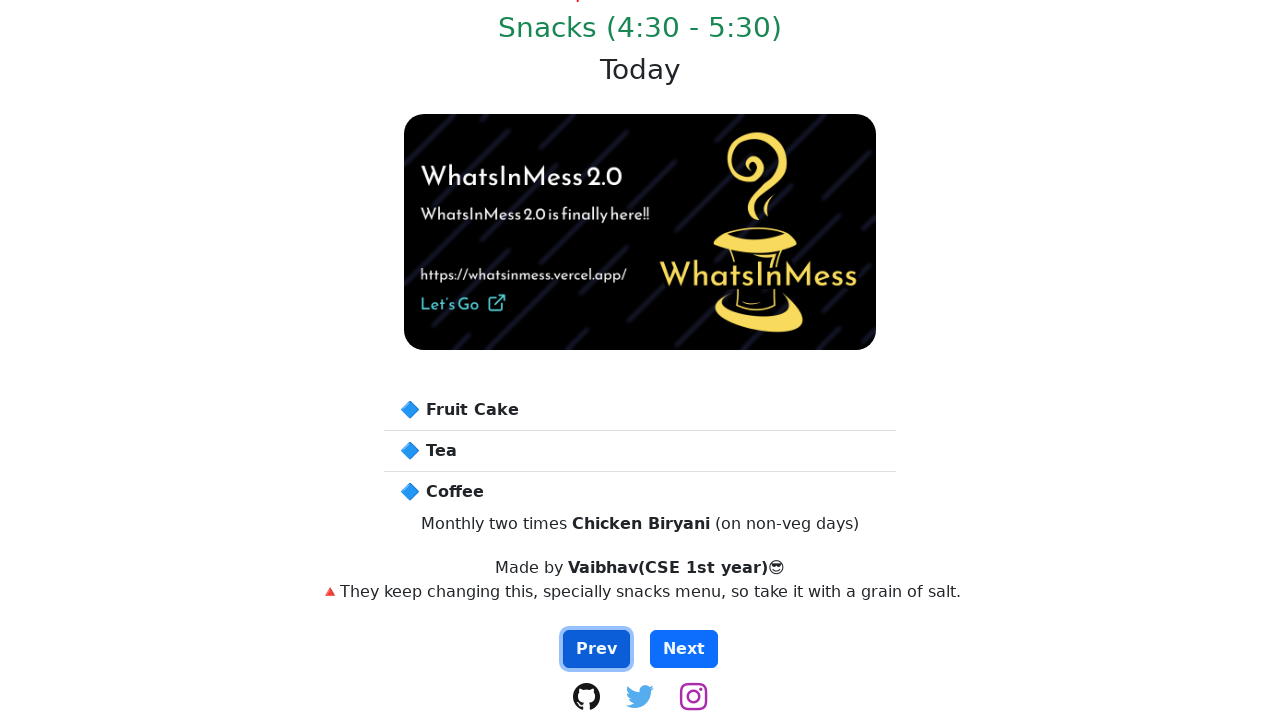

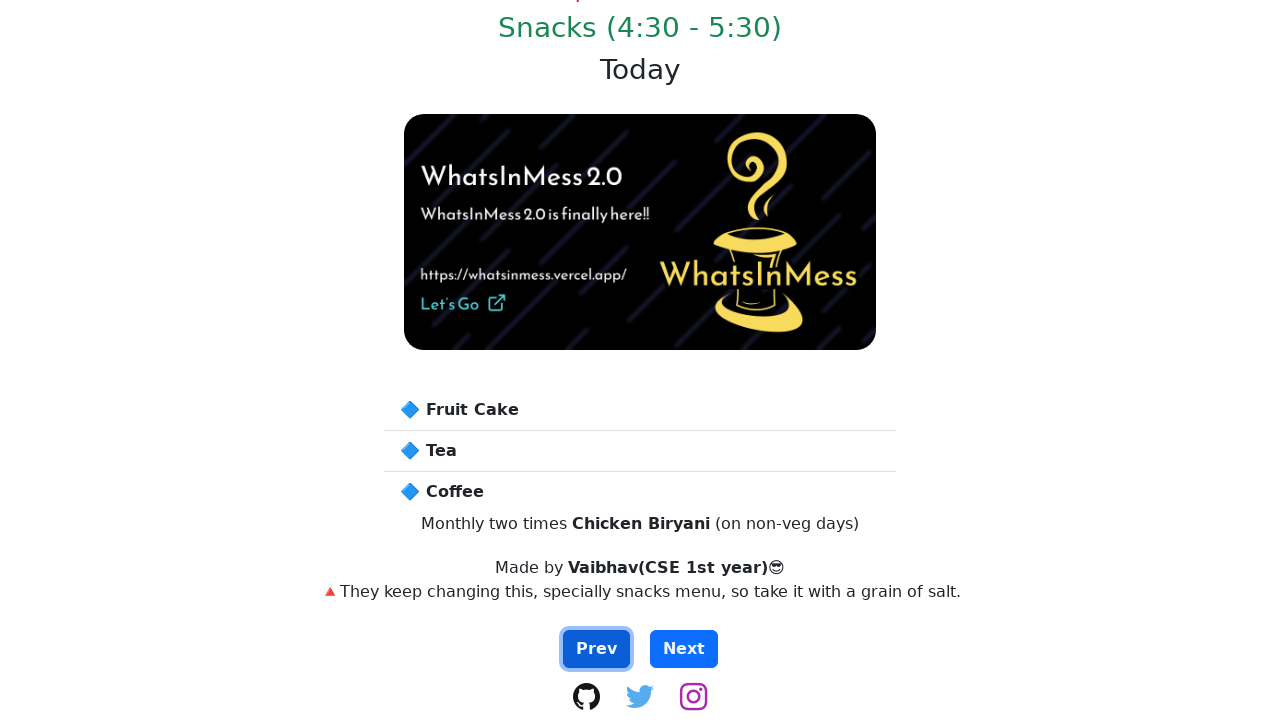